Tests login form validation with invalid username, expecting error message

Starting URL: https://www.saucedemo.com/

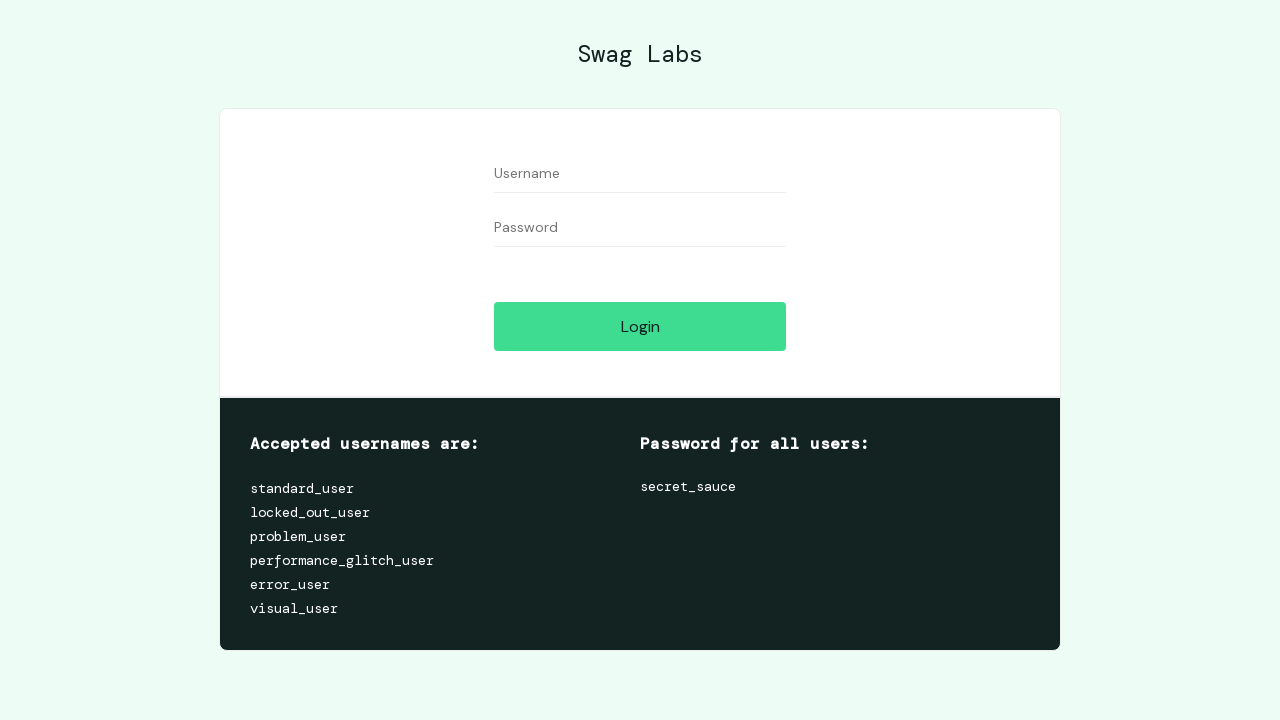

Filled username field with invalid username 'dfasdgeawt' on //input[@id='user-name']
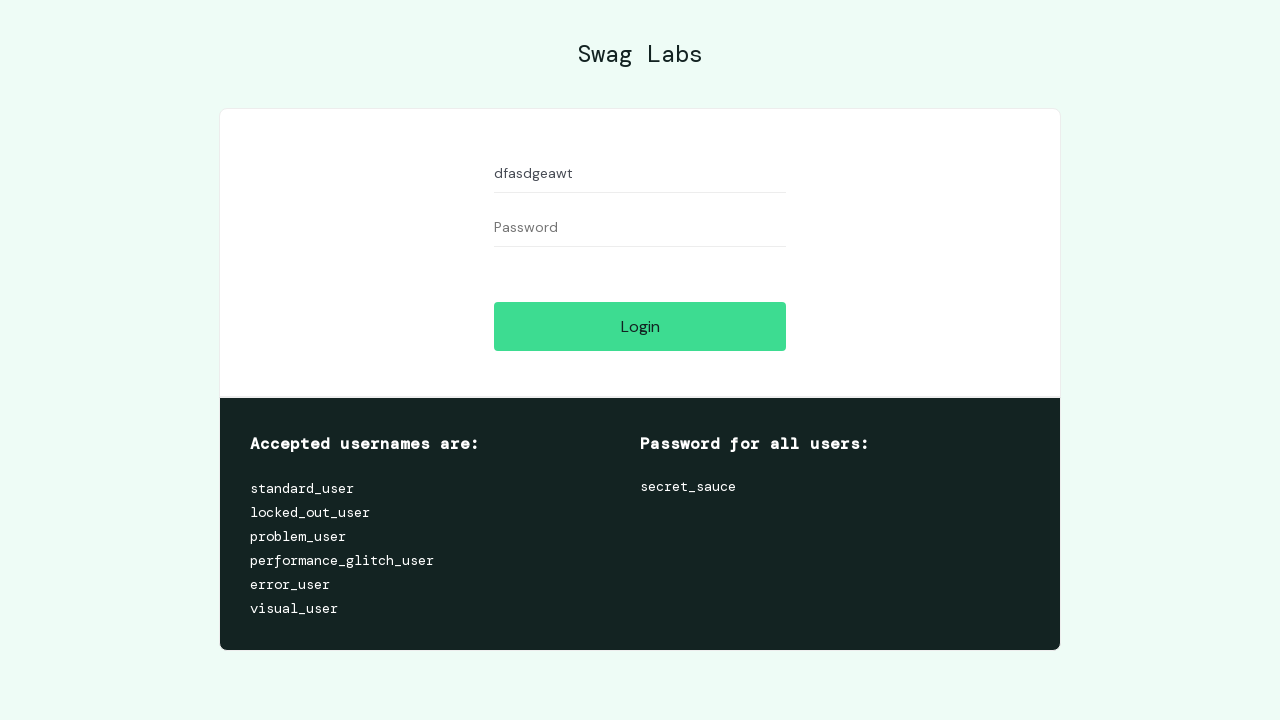

Filled password field with 'secret_sauce' on //input[@id='password']
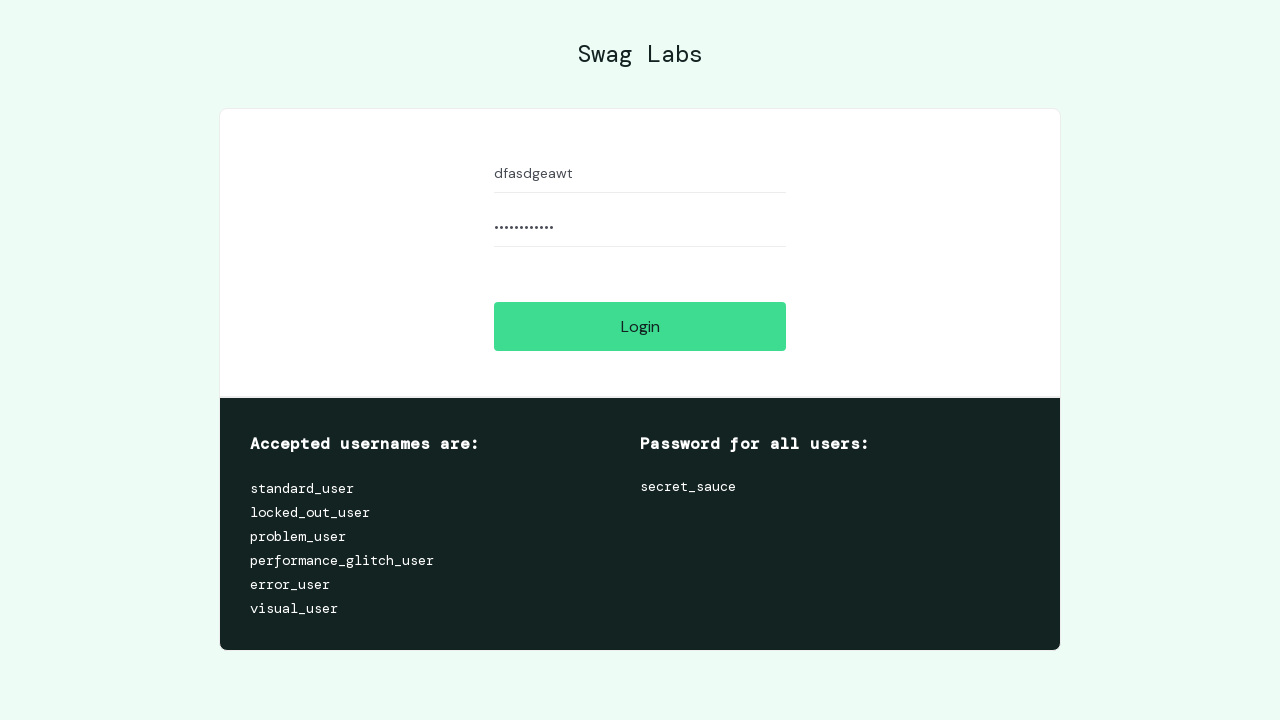

Clicked login button at (640, 326) on xpath=//input[@id='login-button']
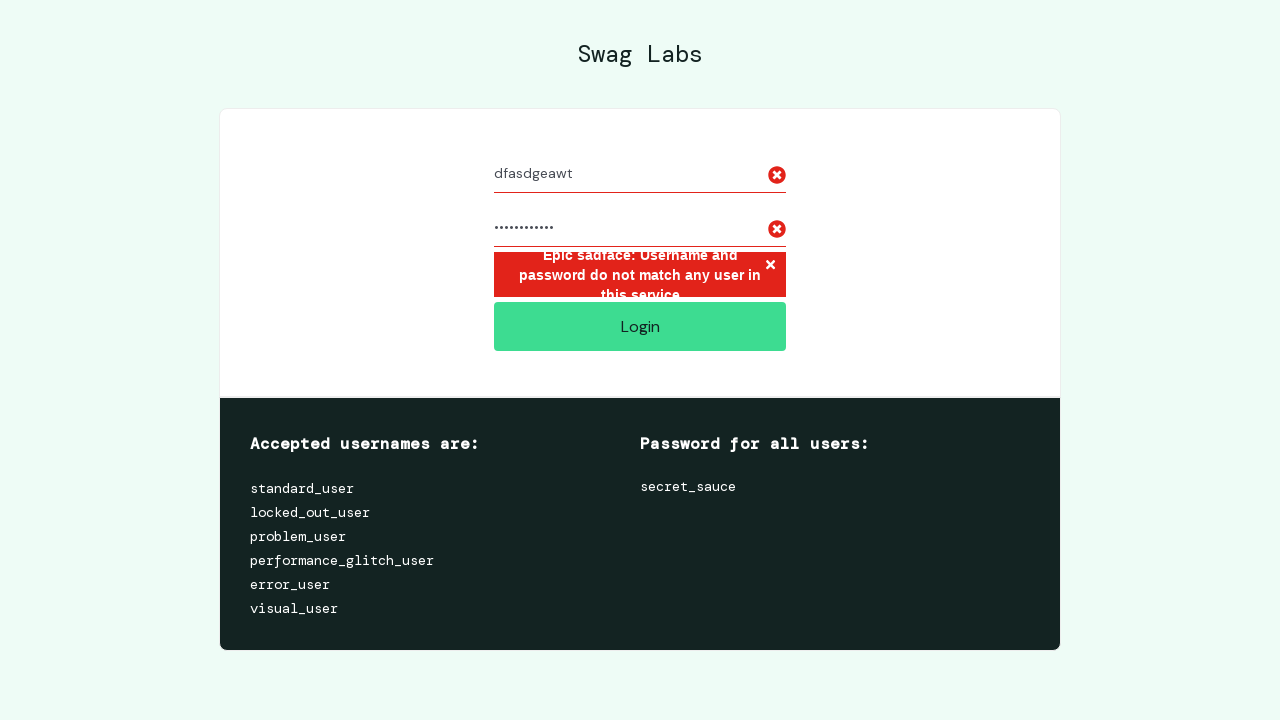

Located error message element
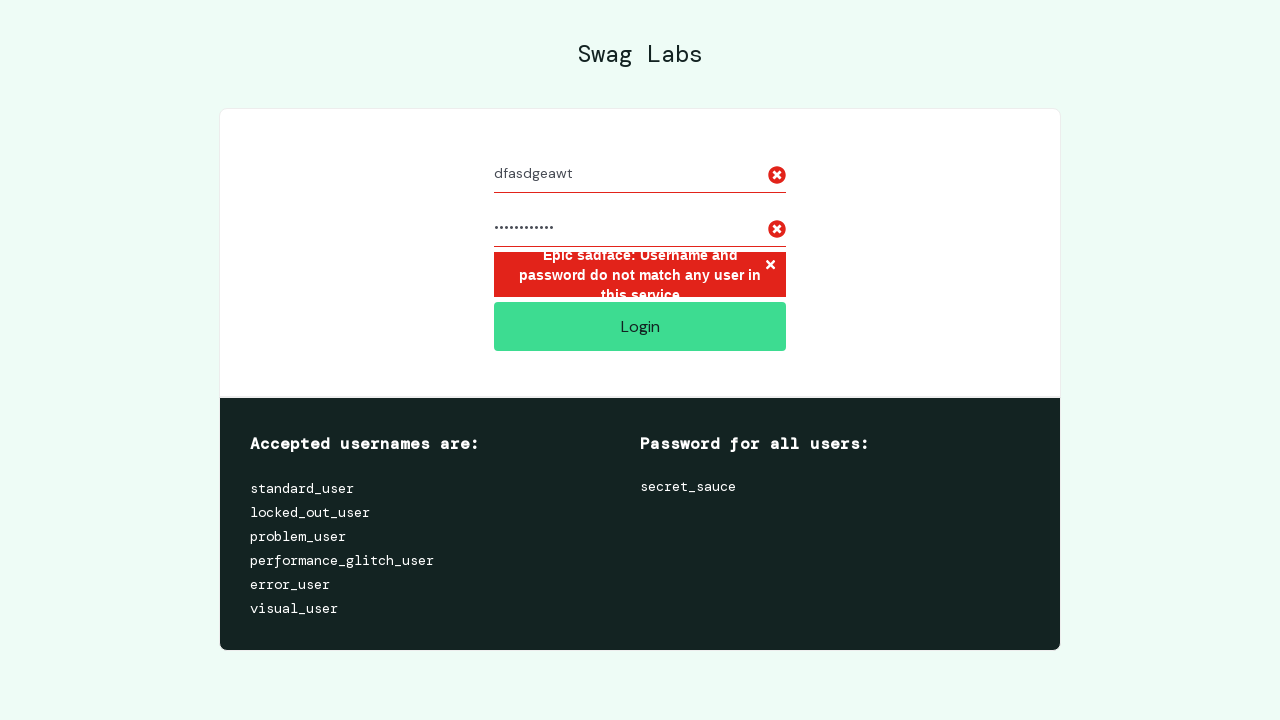

Verified error message: 'Epic sadface: Username and password do not match any user in this service'
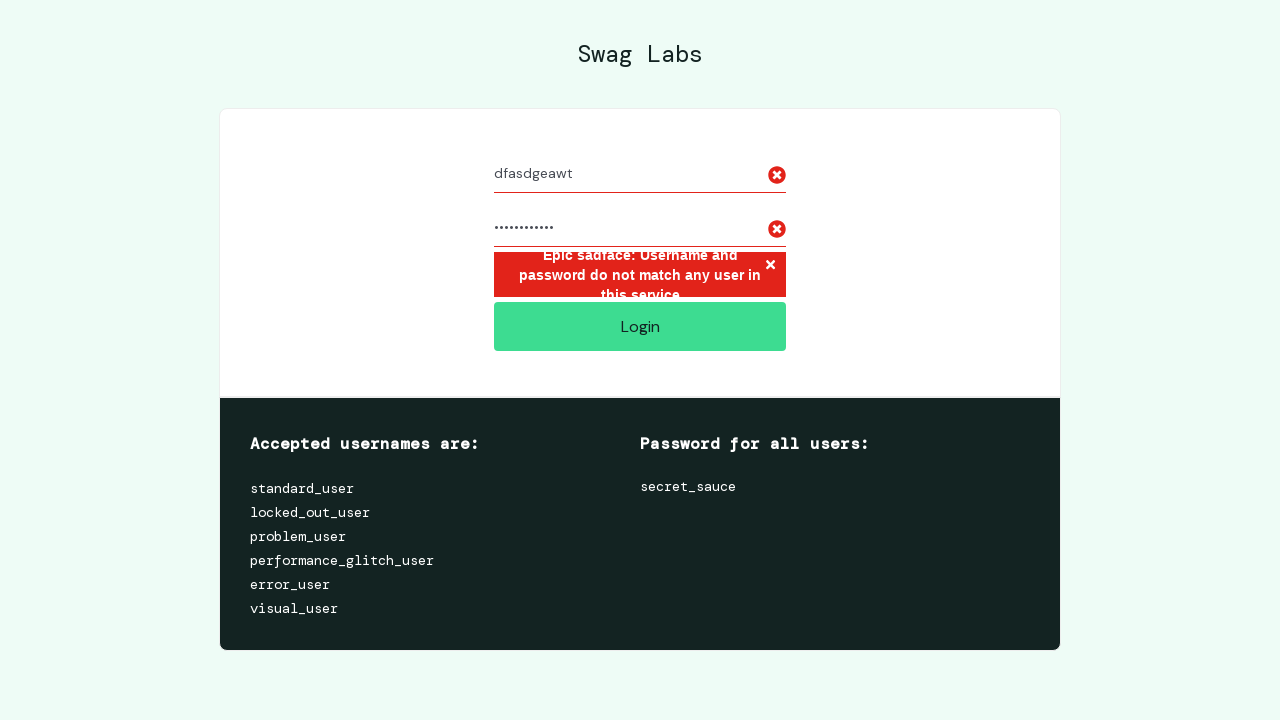

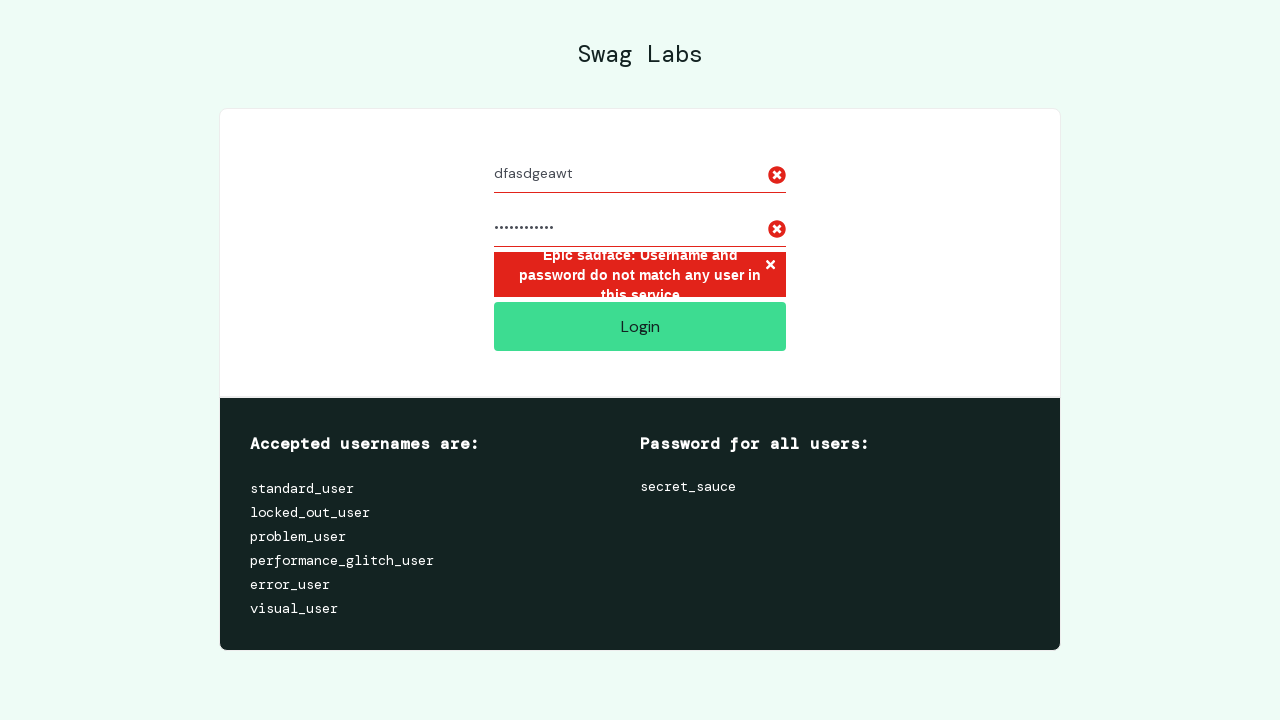